Tests auto-wait functionality by clicking an apply button and then waiting for a target element to become clickable.

Starting URL: http://www.uitestingplayground.com/autowait

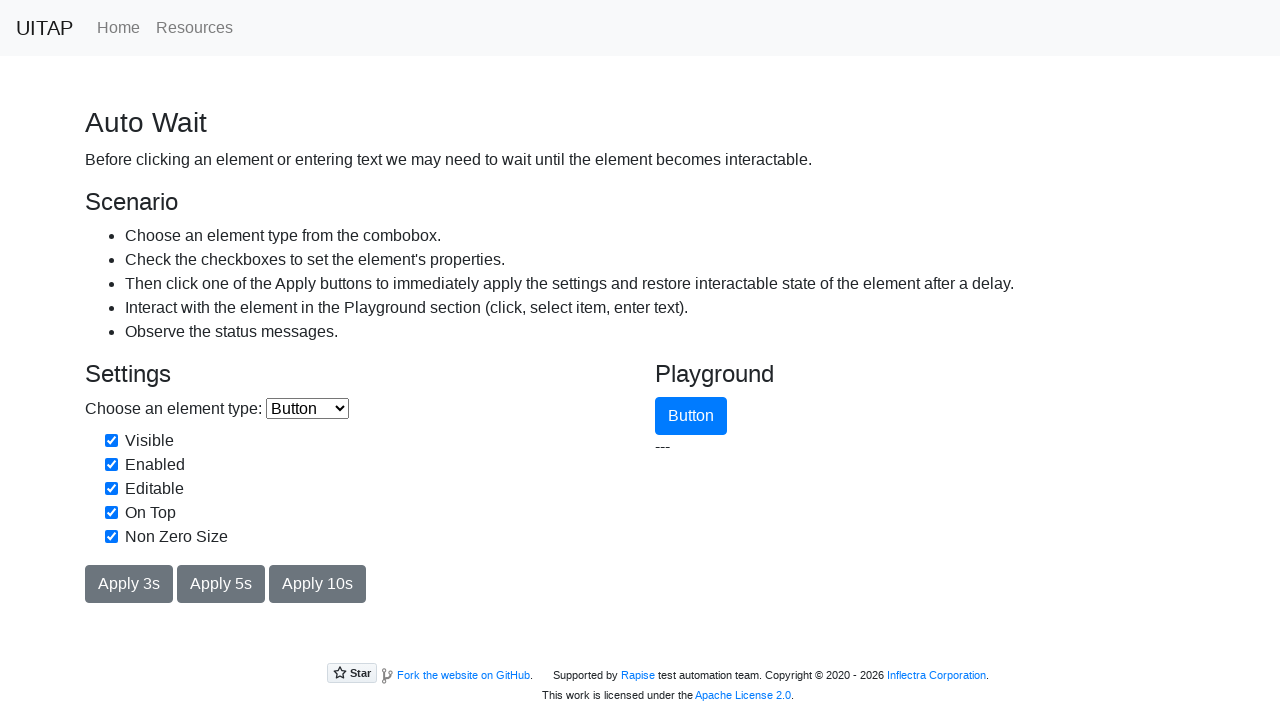

Clicked apply button to trigger wait scenario at (129, 584) on #applyButton3
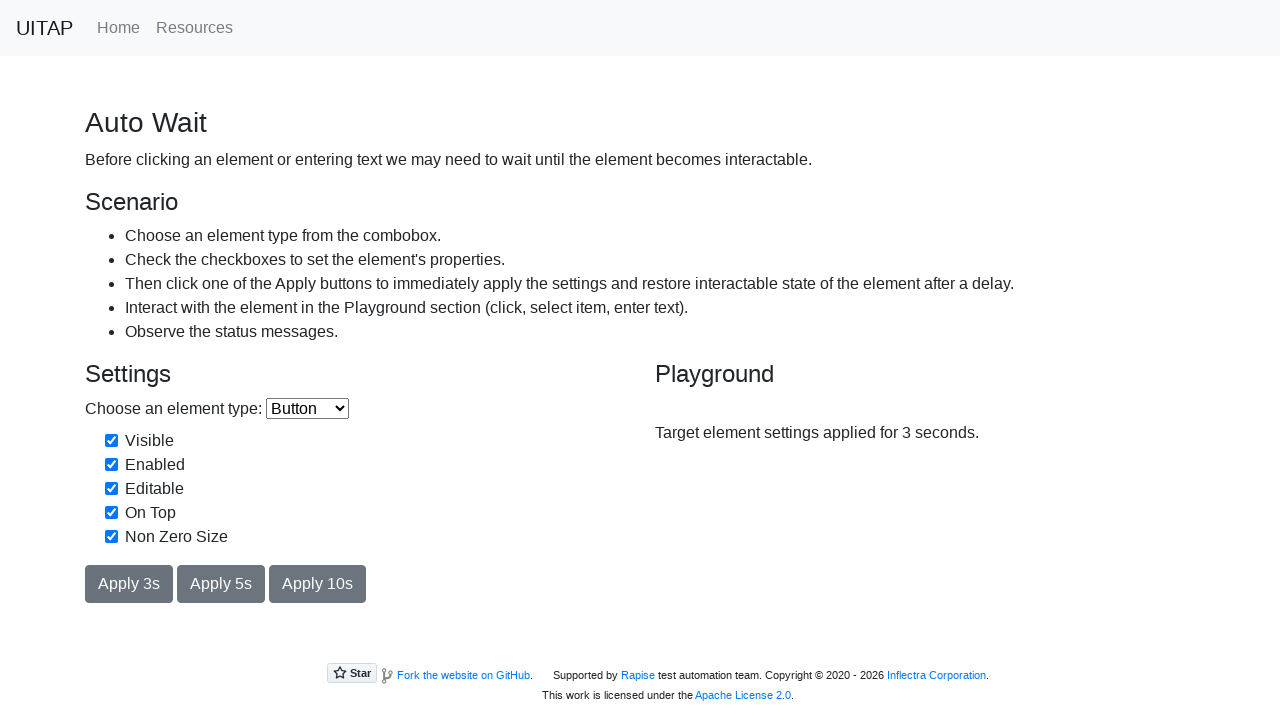

Target element became visible after apply button click
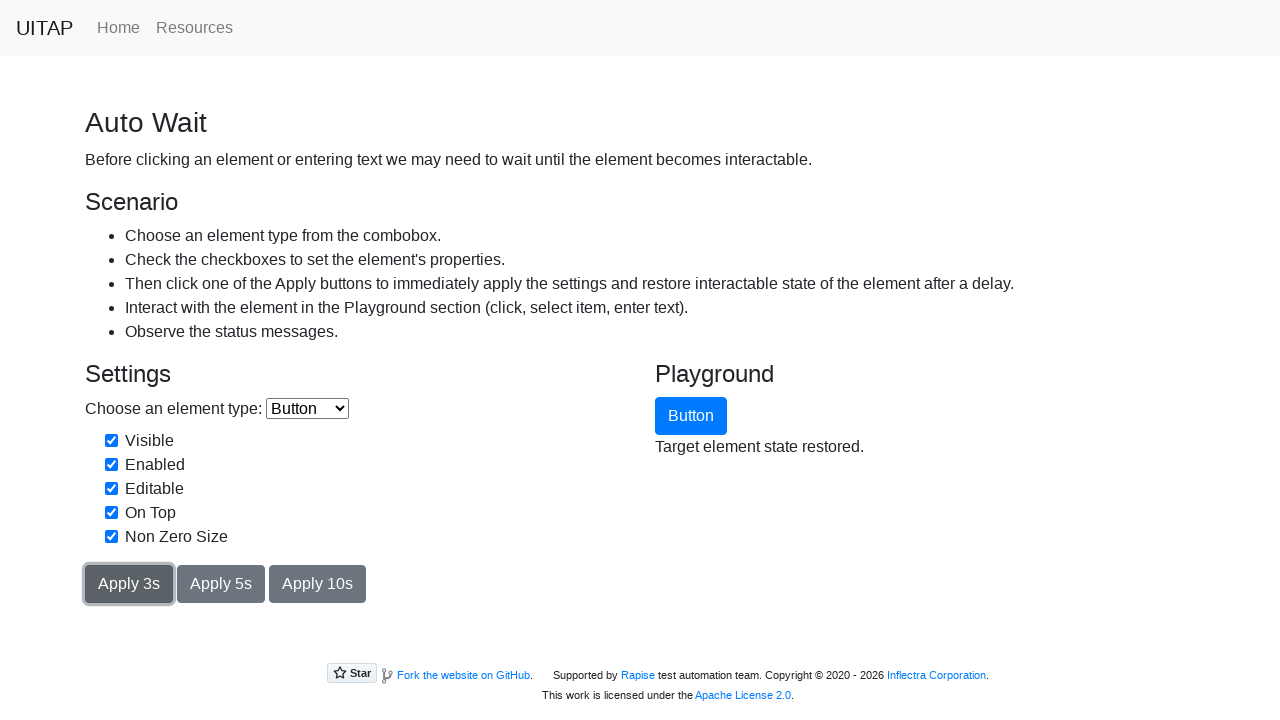

Clicked target element at (691, 416) on #target
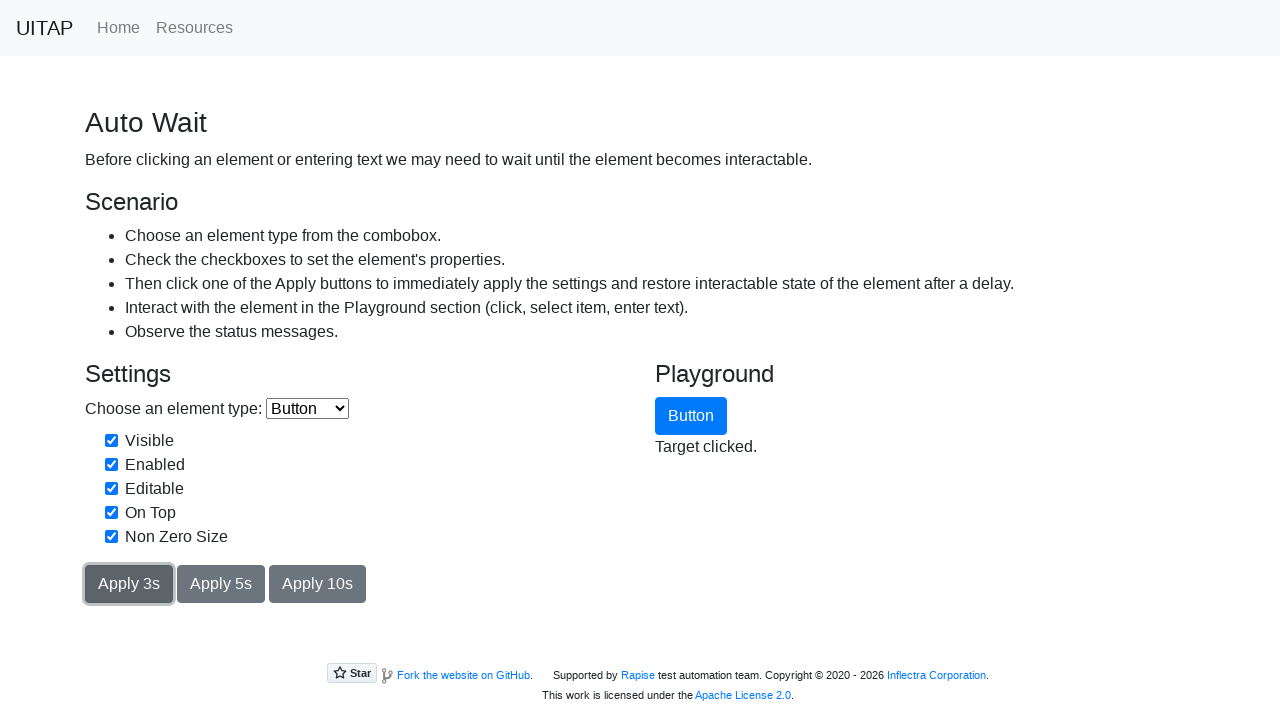

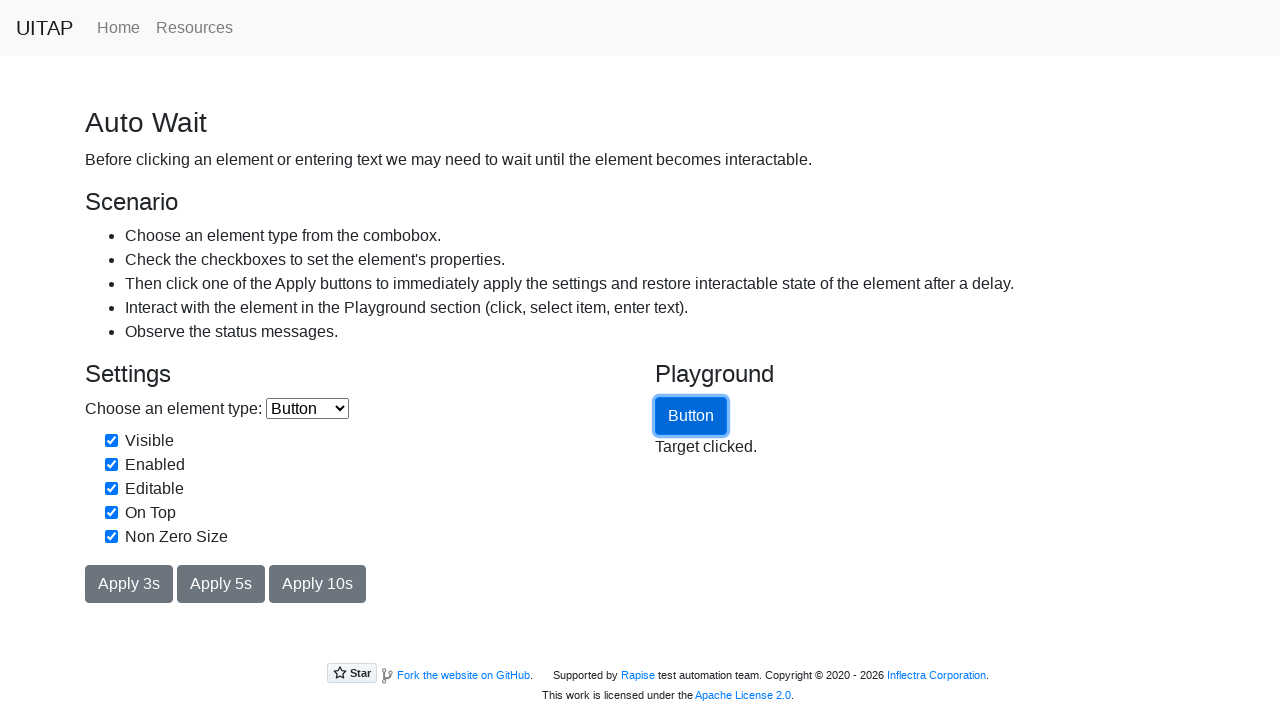